Navigates to Flipkart homepage to verify the site loads

Starting URL: https://www.flipkart.com

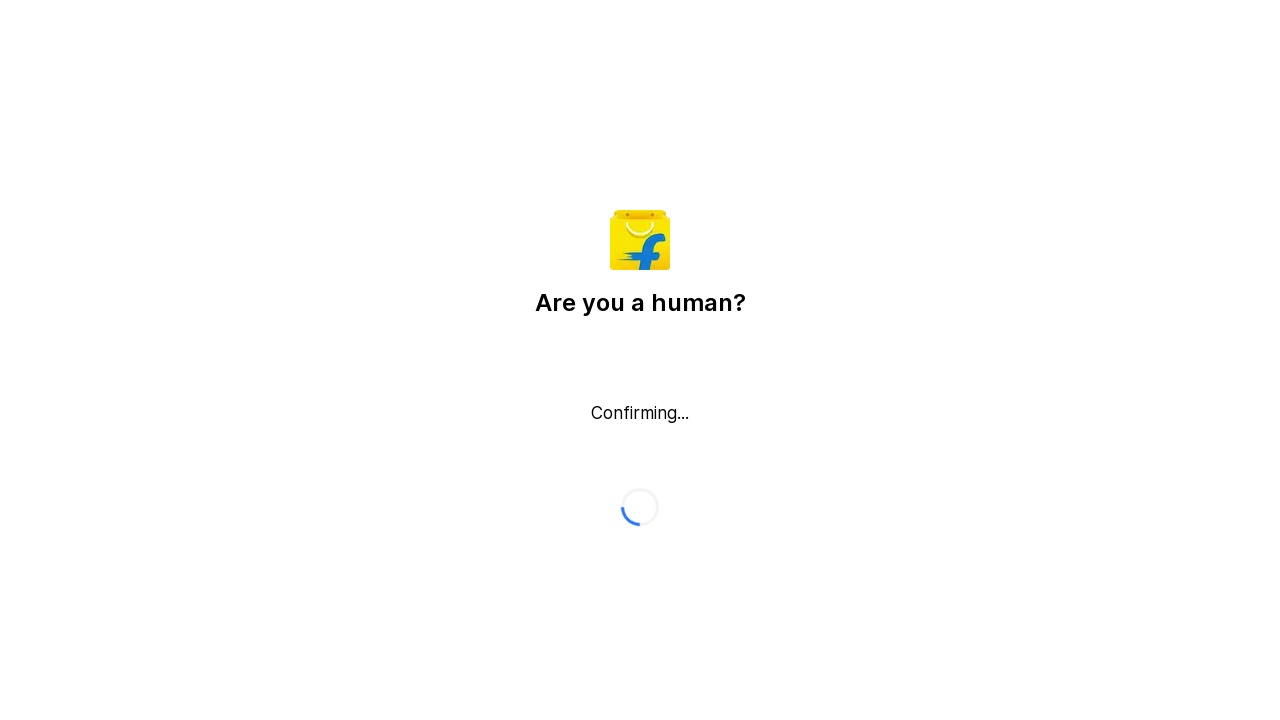

Navigated to Flipkart homepage
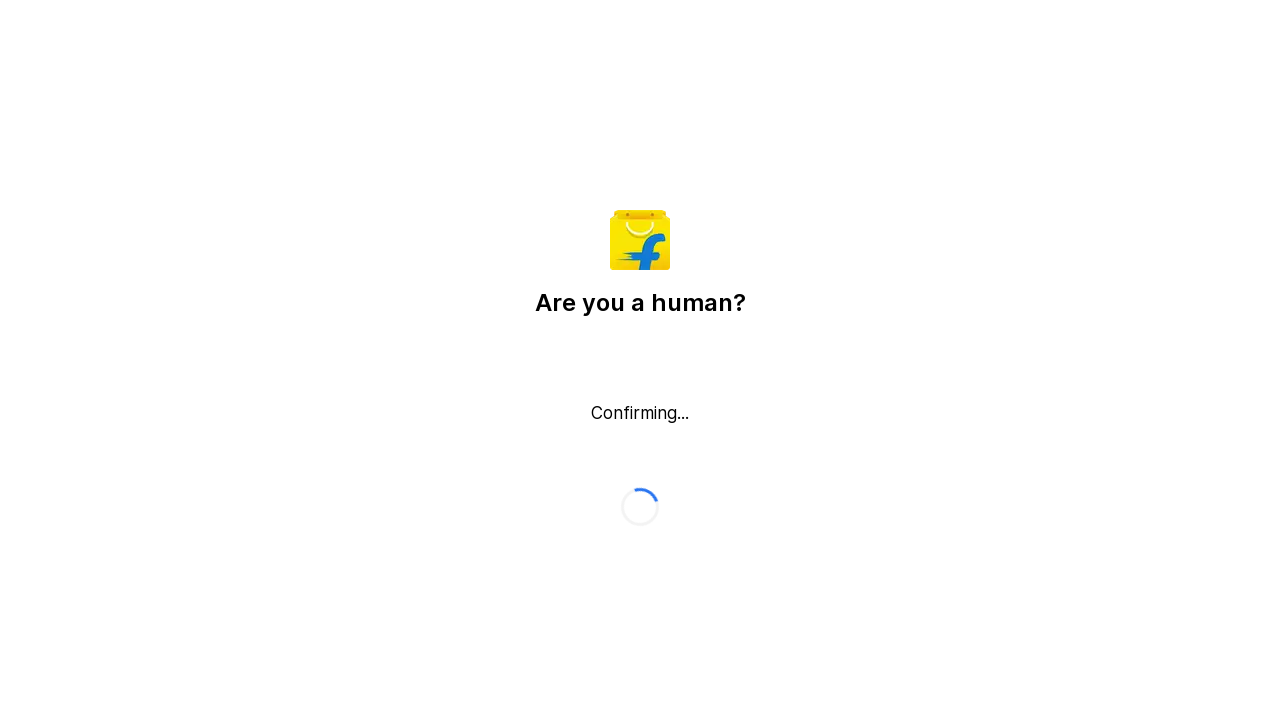

Flipkart homepage loaded successfully
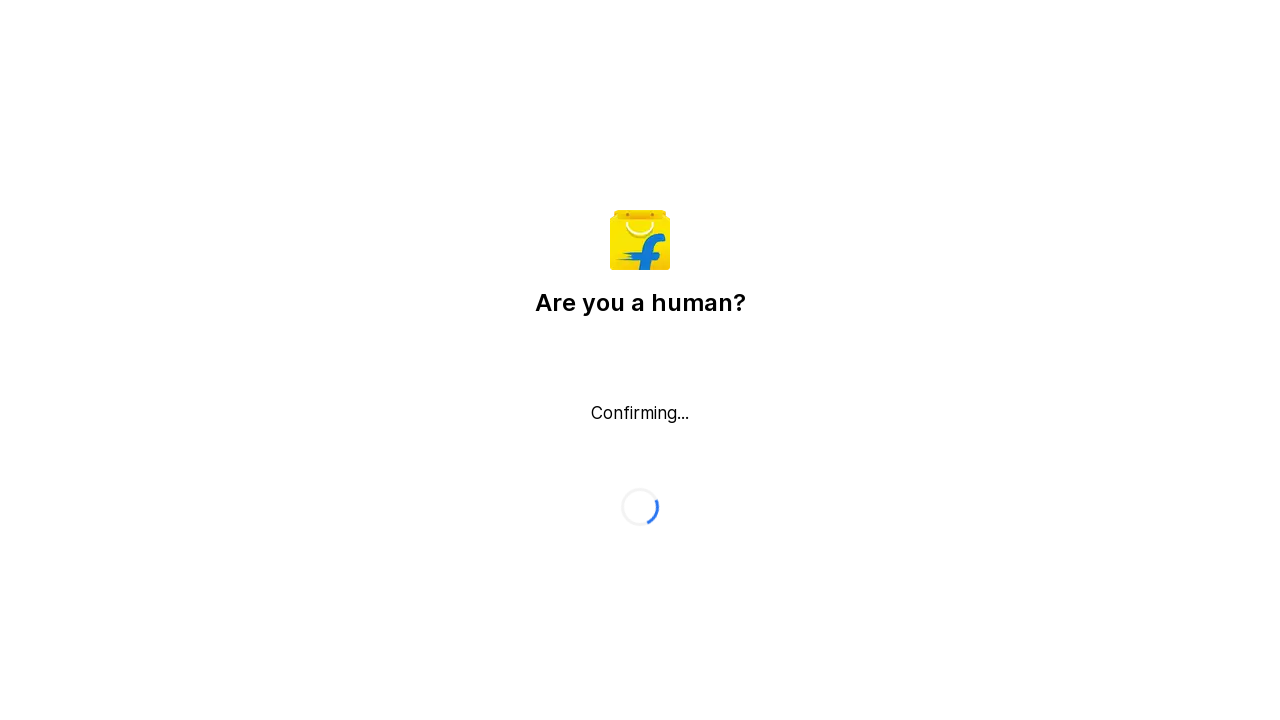

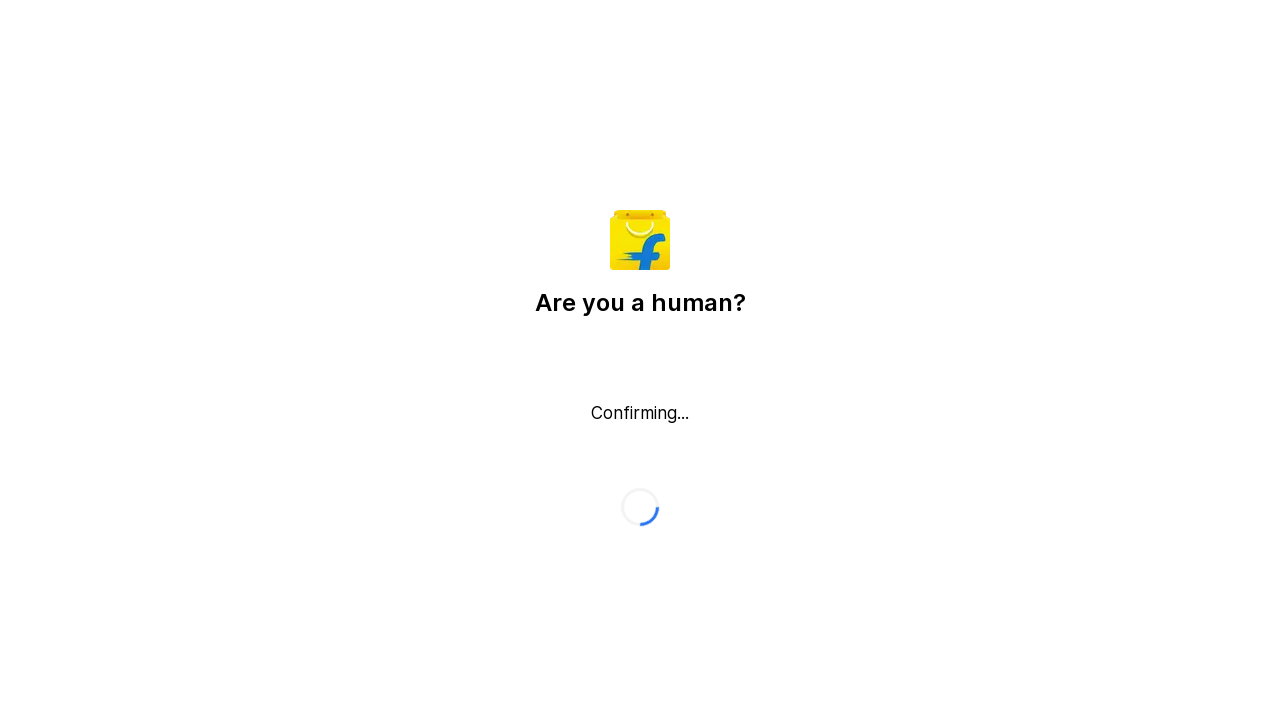